Tests page scrolling functionality by scrolling down and then back up on a practice page

Starting URL: https://courses.letskodeit.com/practice

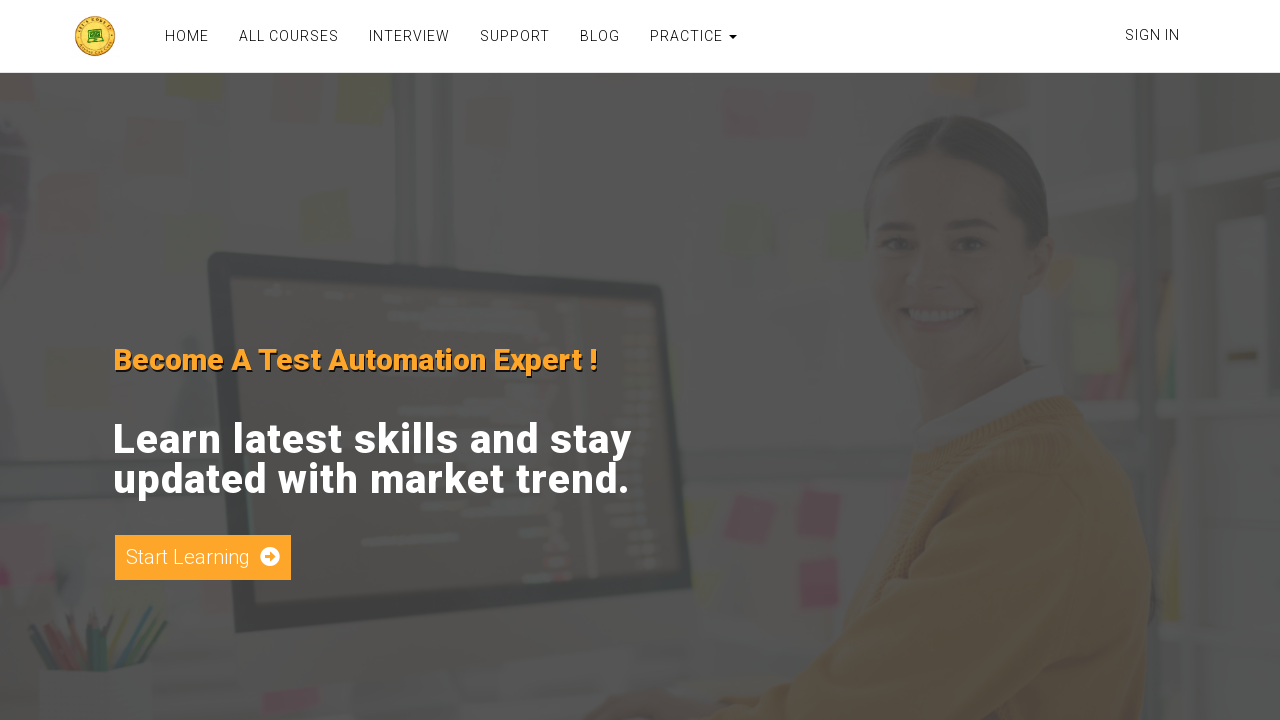

Scrolled down 700 pixels on the practice page
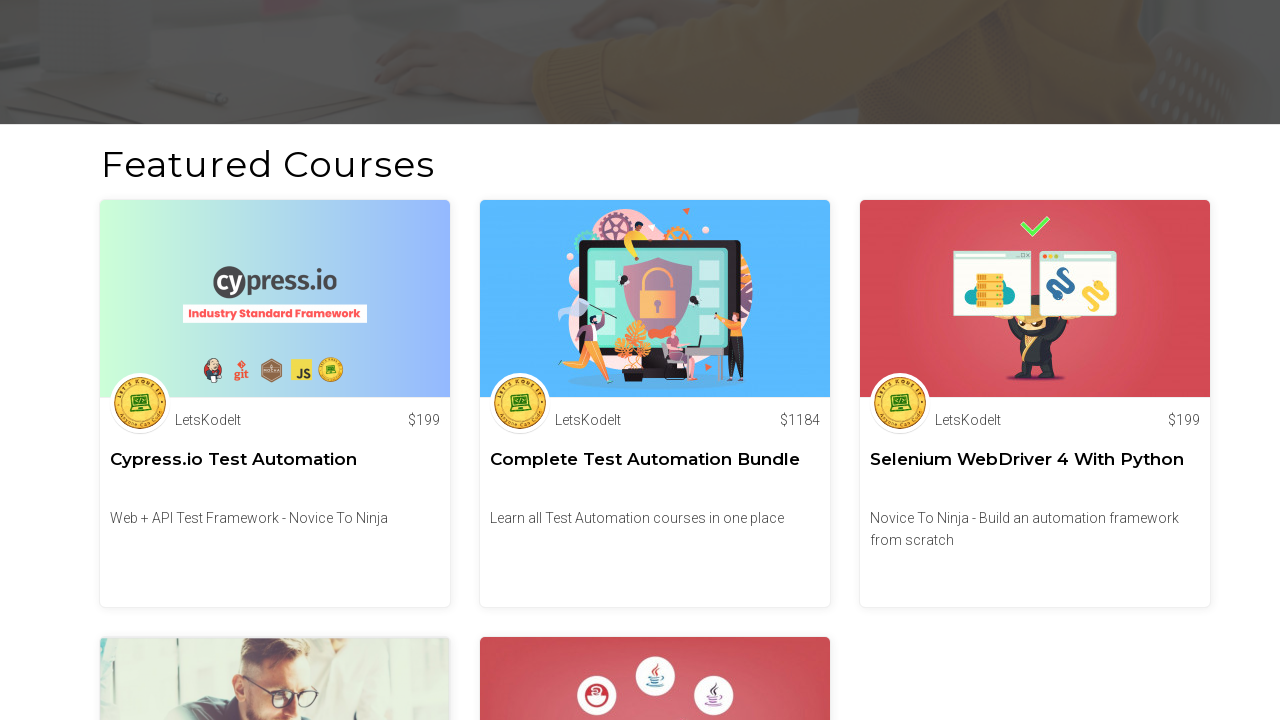

Waited 1 second for scroll to complete
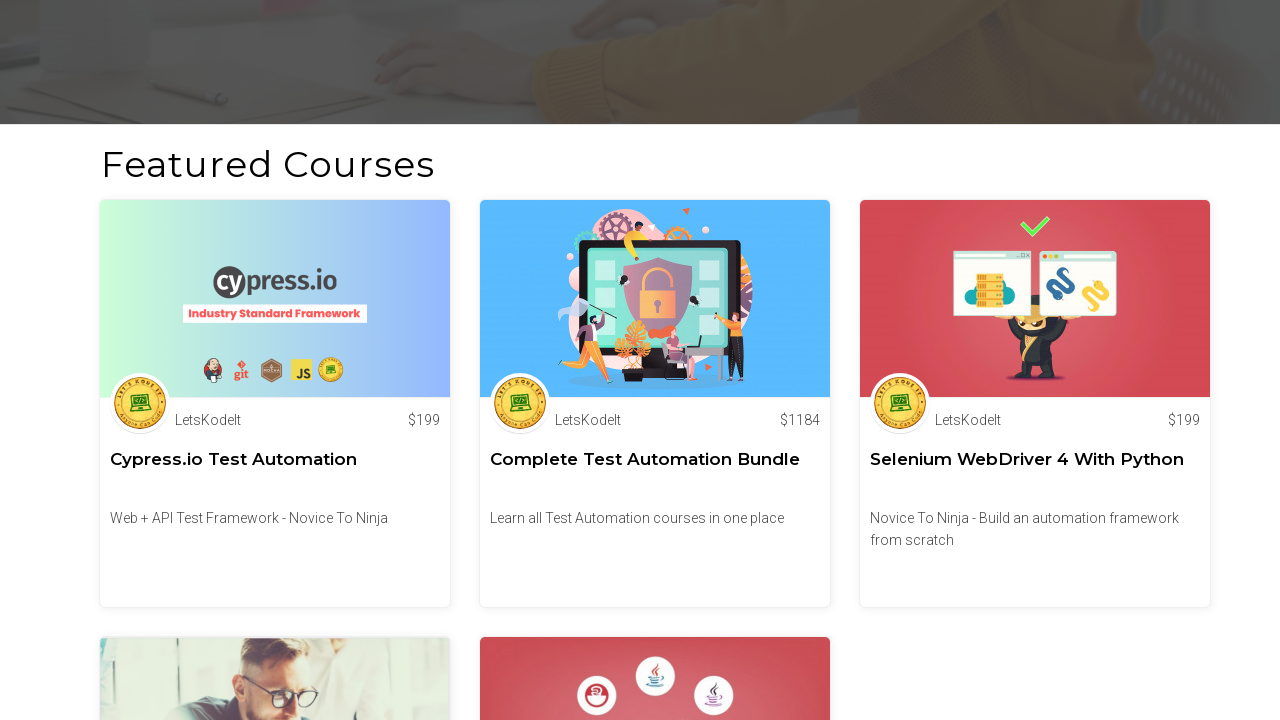

Scrolled back up 700 pixels to original position
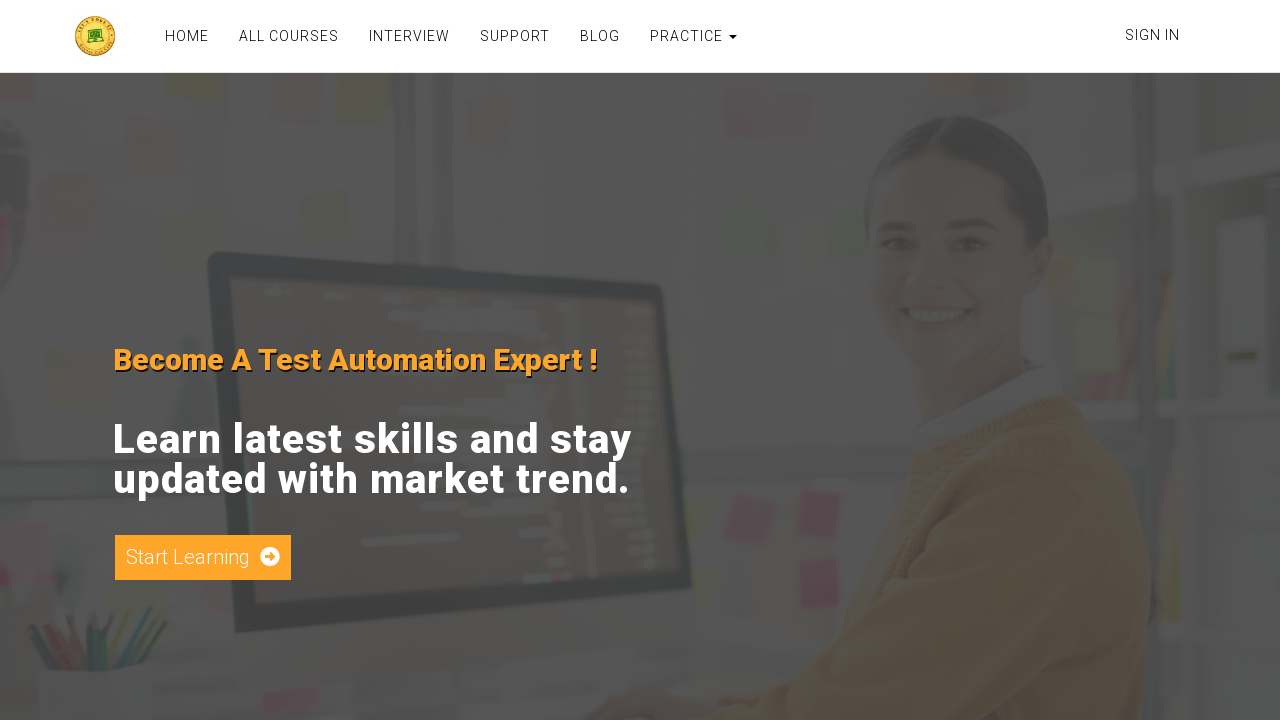

Waited 1 second for scroll to complete
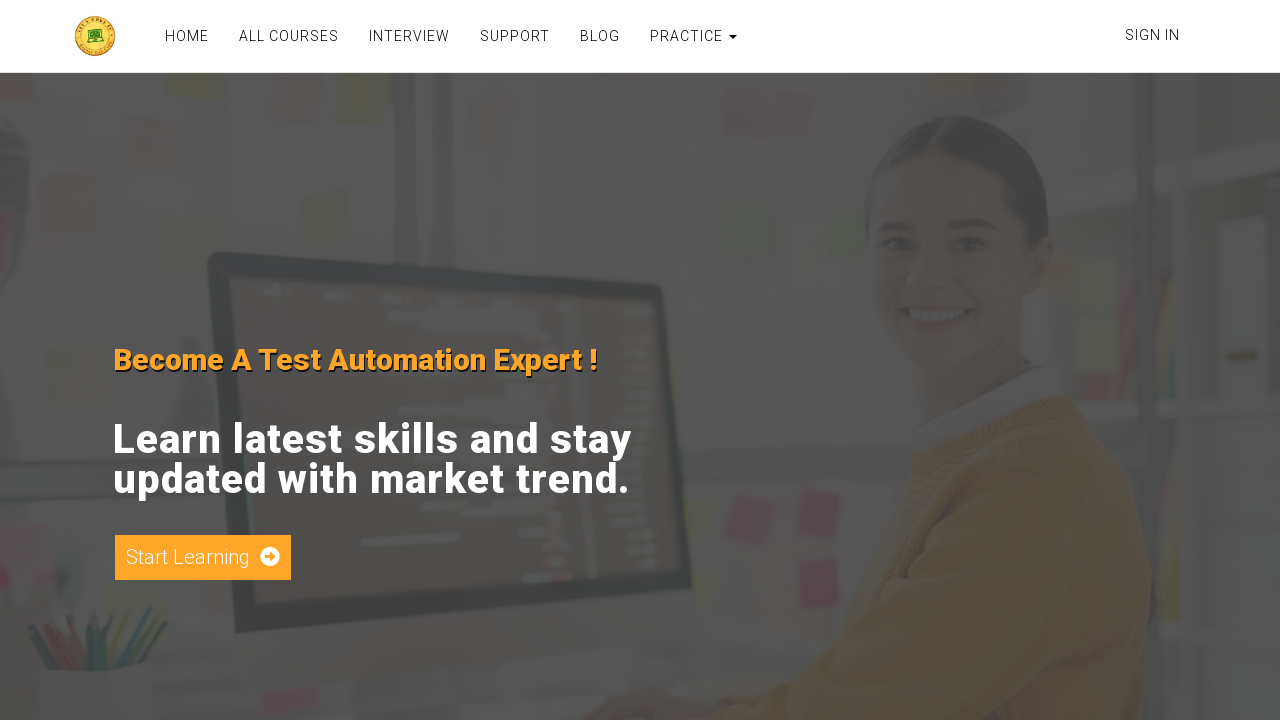

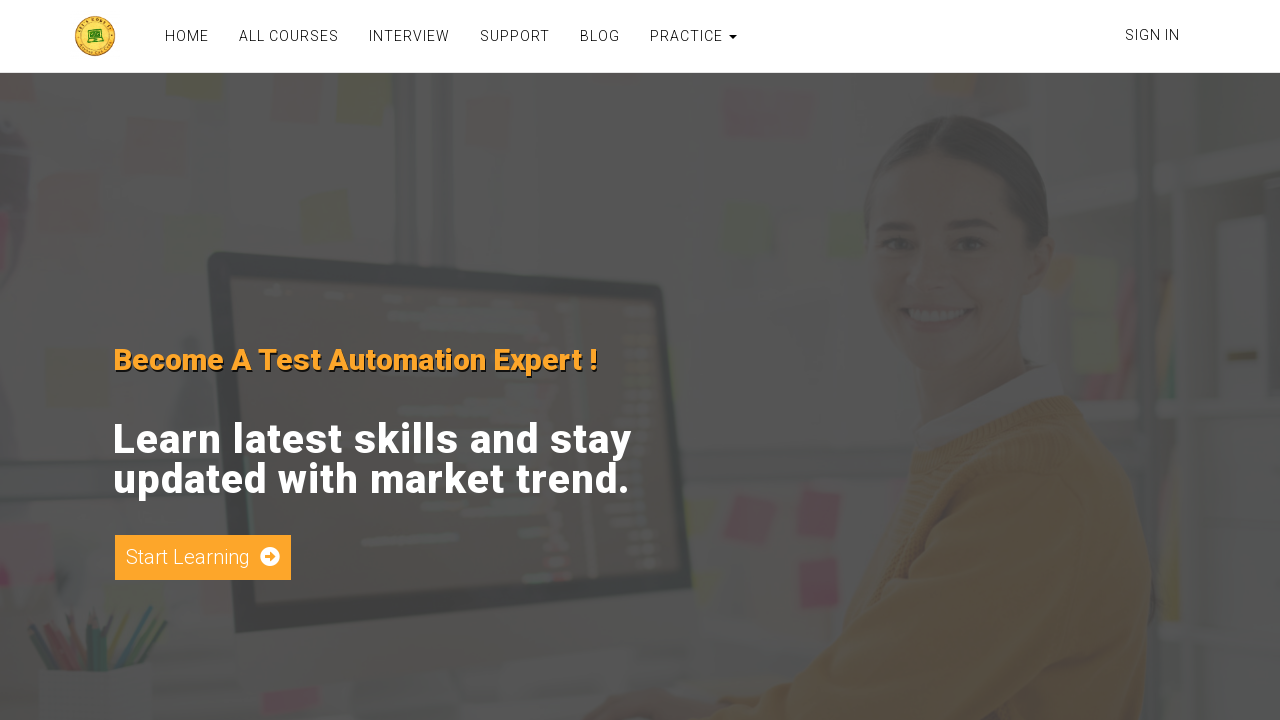